Tests a form that requires reading a hidden value from an element attribute, calculating a mathematical result, filling in the answer, selecting checkbox and radio button options, and submitting the form.

Starting URL: http://suninjuly.github.io/get_attribute.html

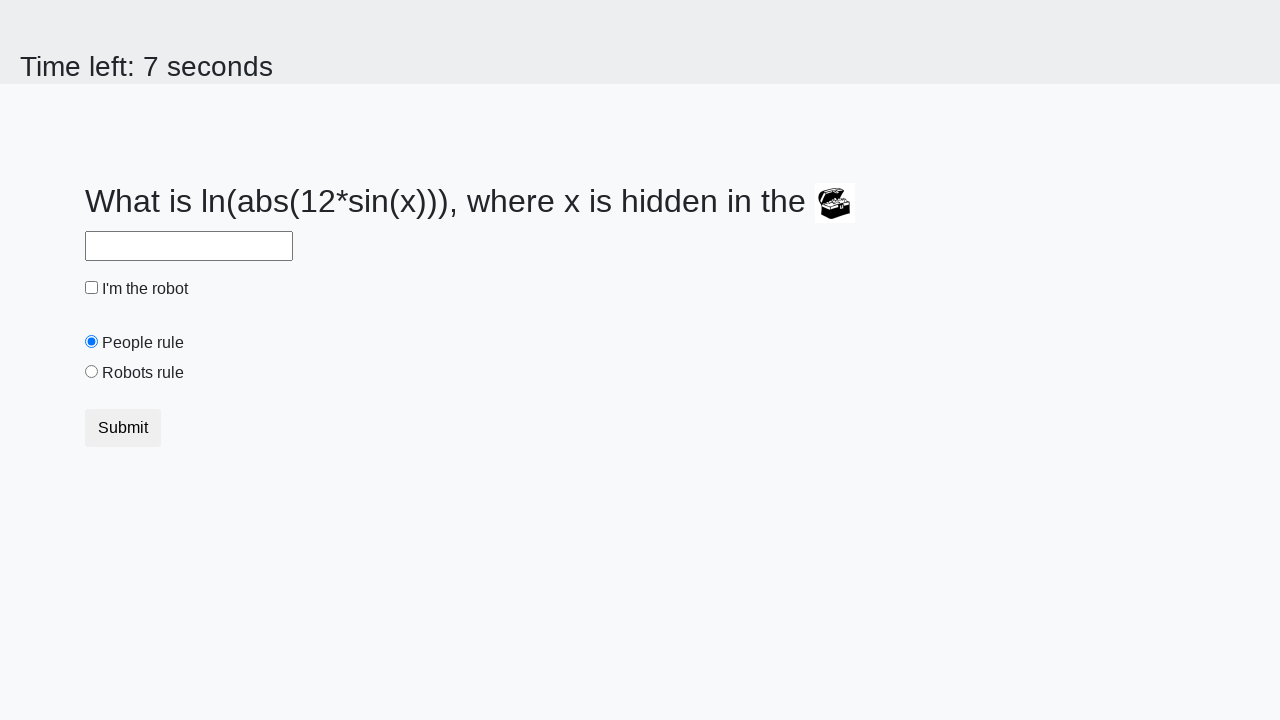

Located the treasure element with hidden valuex attribute
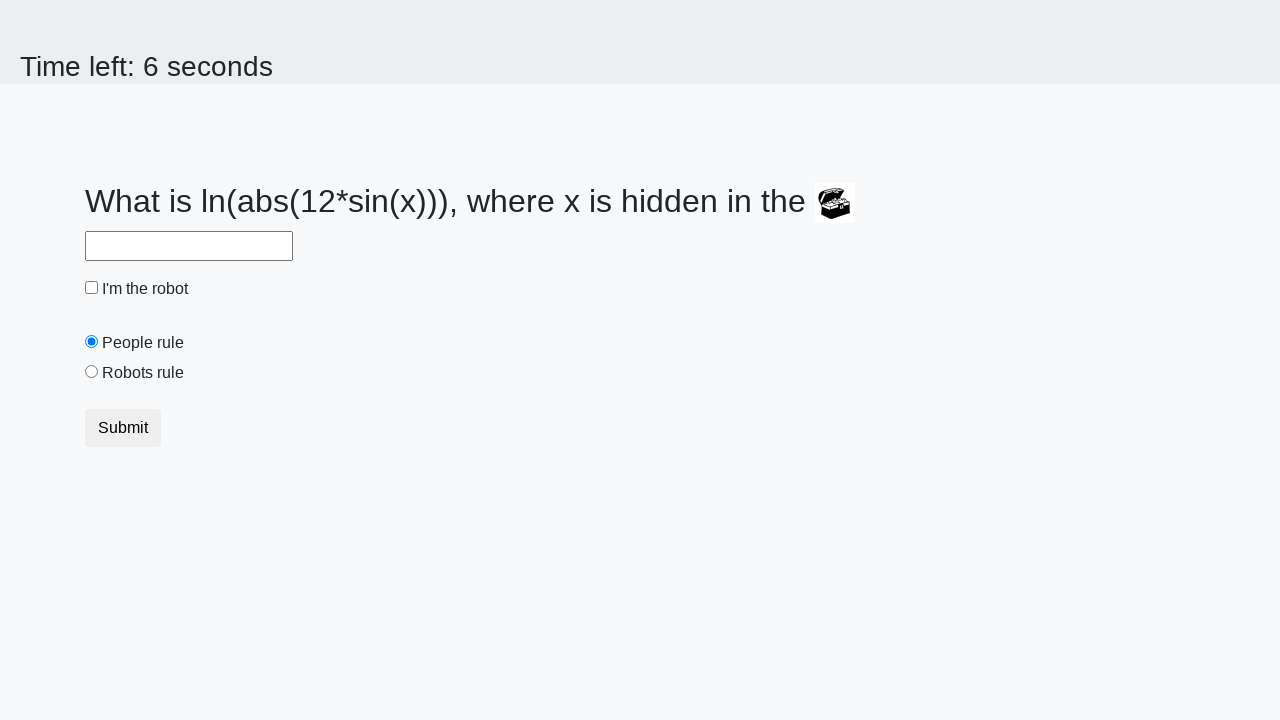

Retrieved hidden value from treasure element attribute: valuex
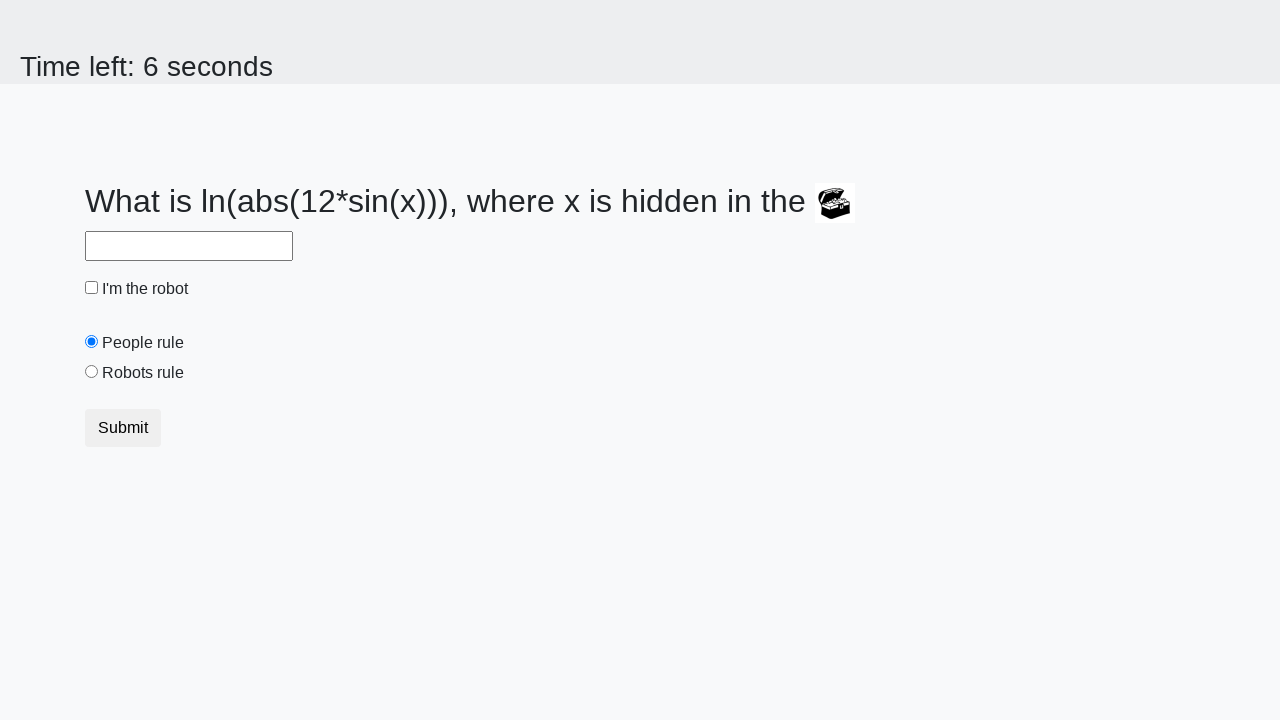

Calculated mathematical result from hidden value: 1.9774085963100165
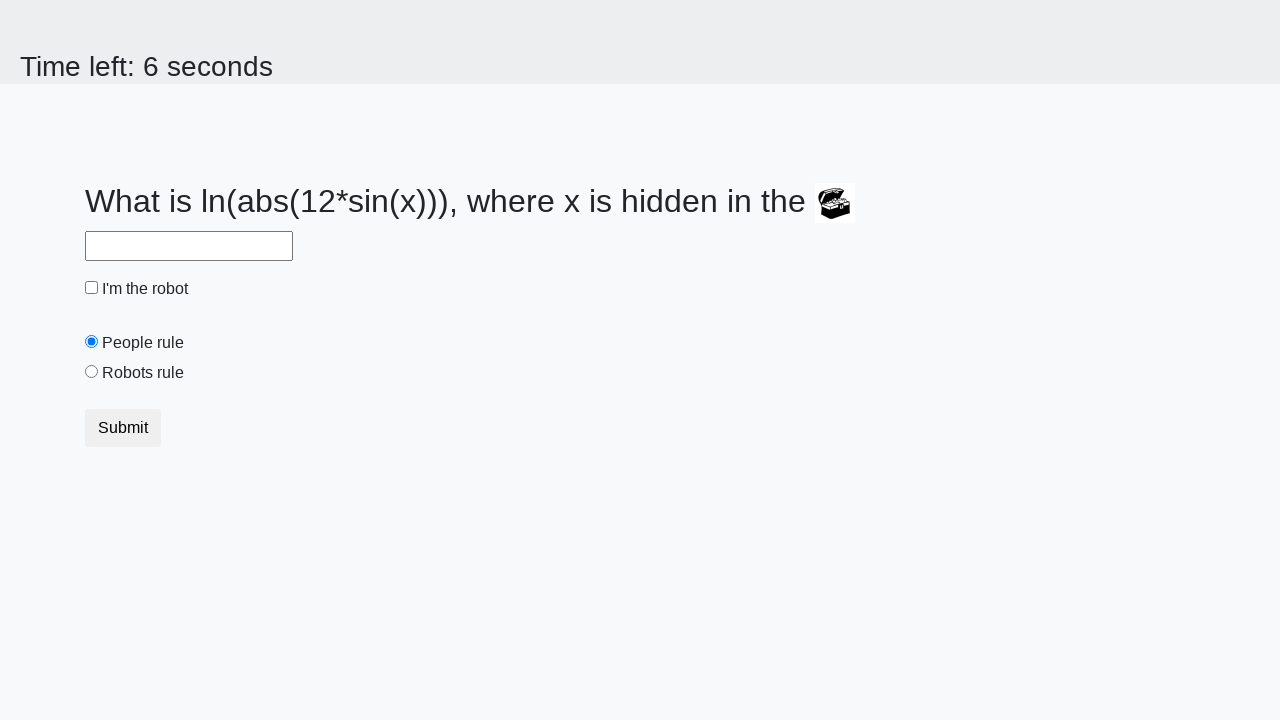

Filled answer field with calculated mathematical result on #answer
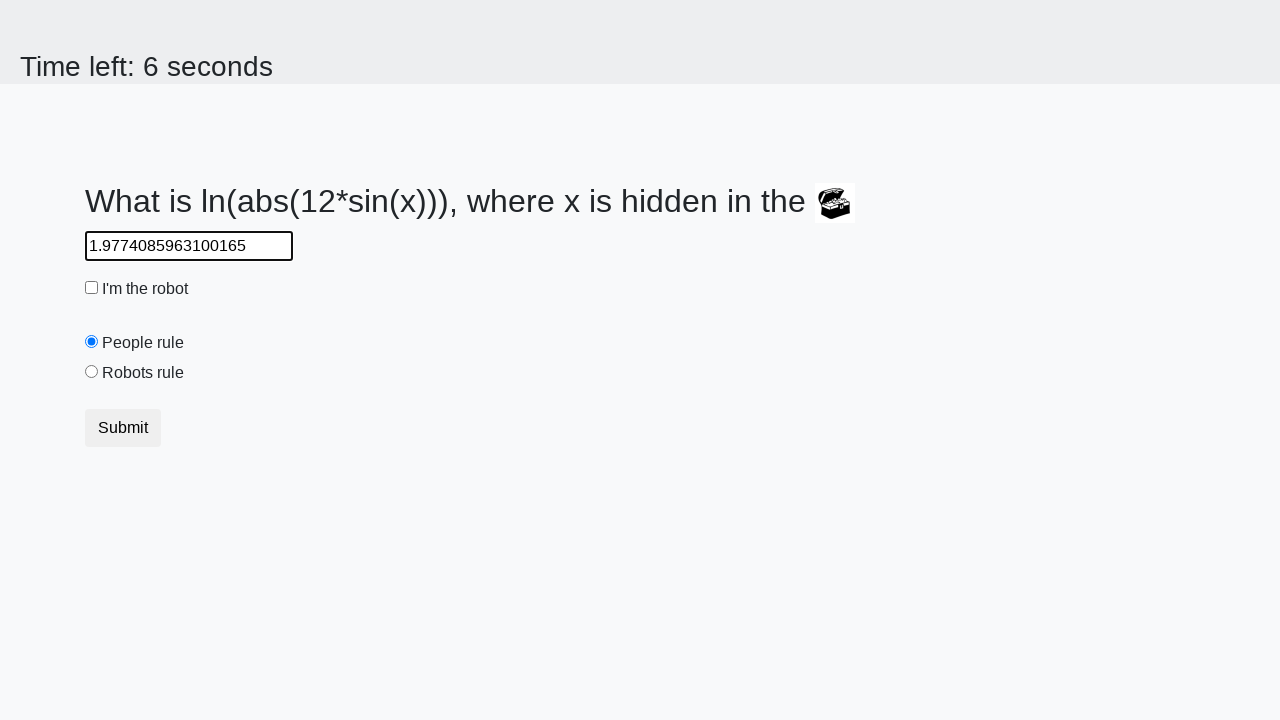

Clicked robot checkbox to select it at (92, 288) on #robotCheckbox
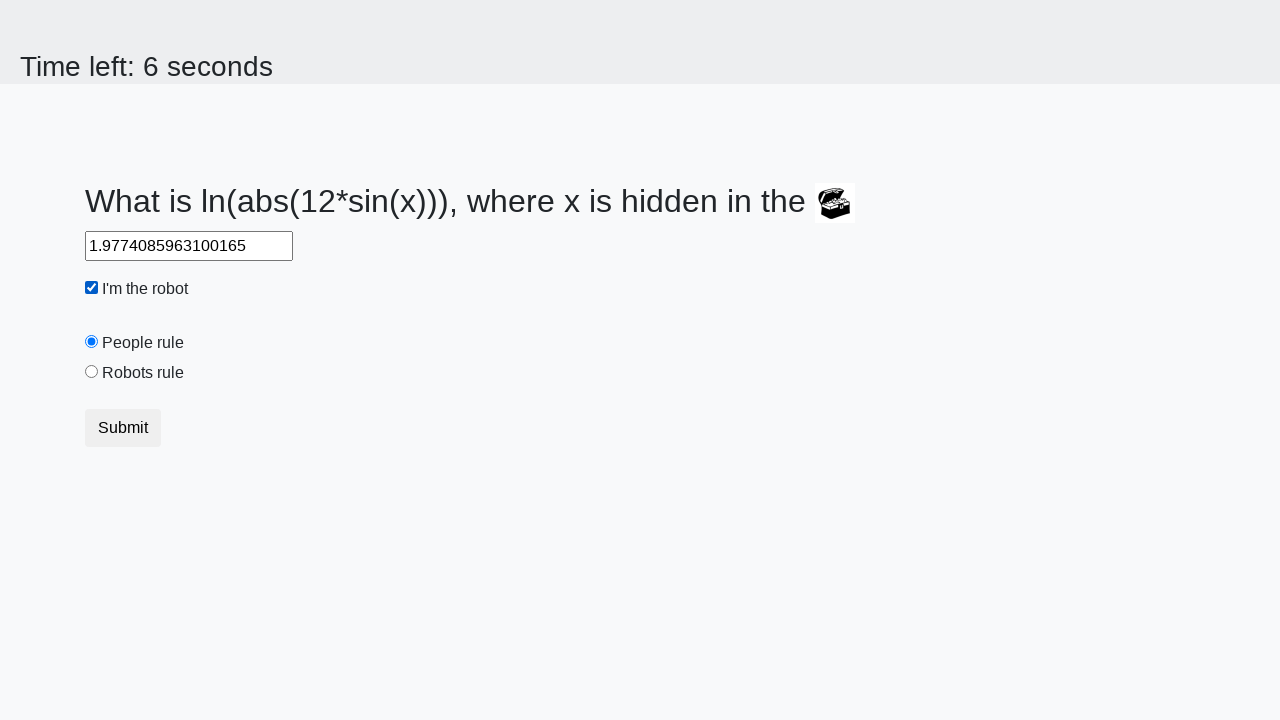

Clicked robots rule radio button to select it at (92, 372) on #robotsRule
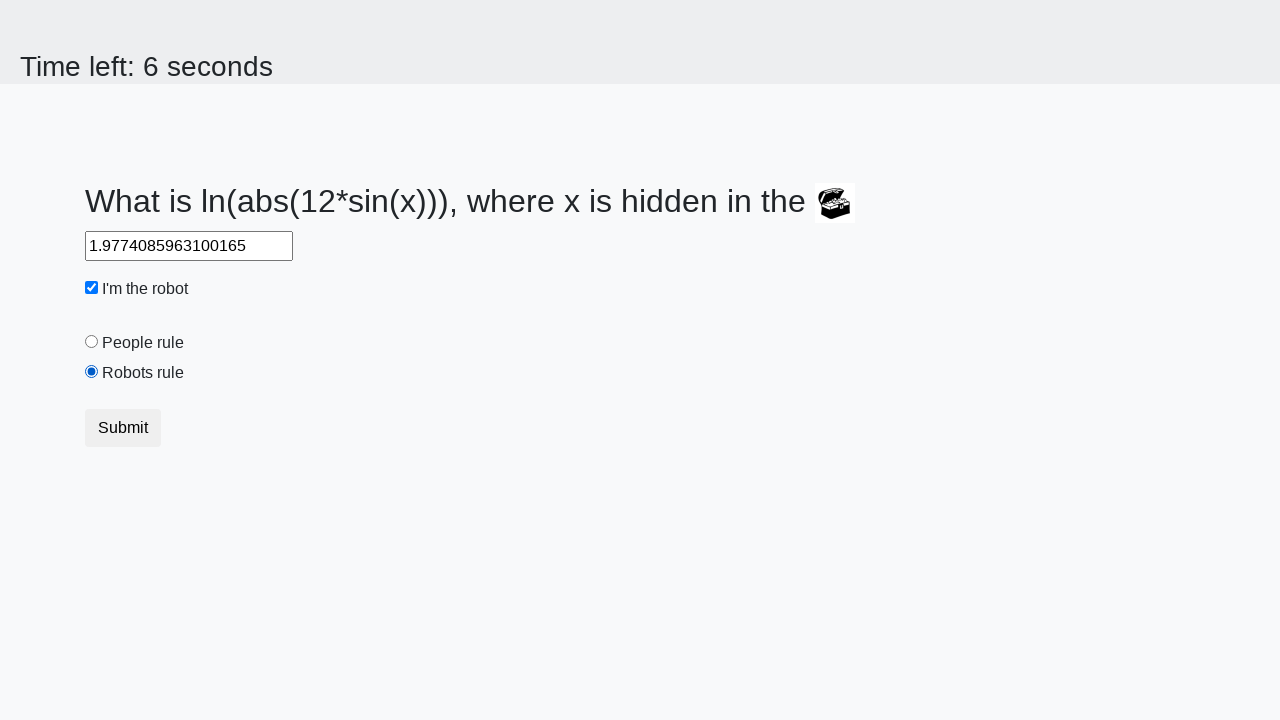

Clicked submit button to submit the form at (123, 428) on button.btn
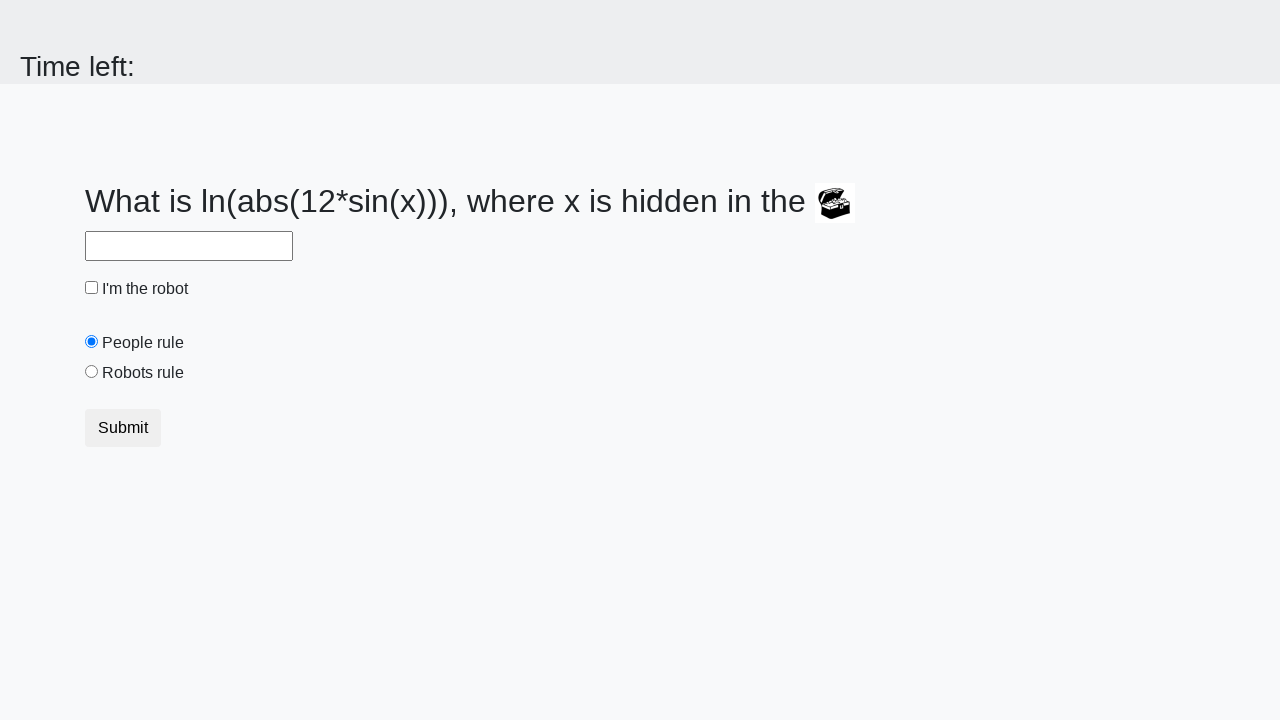

Waited for form submission to be processed
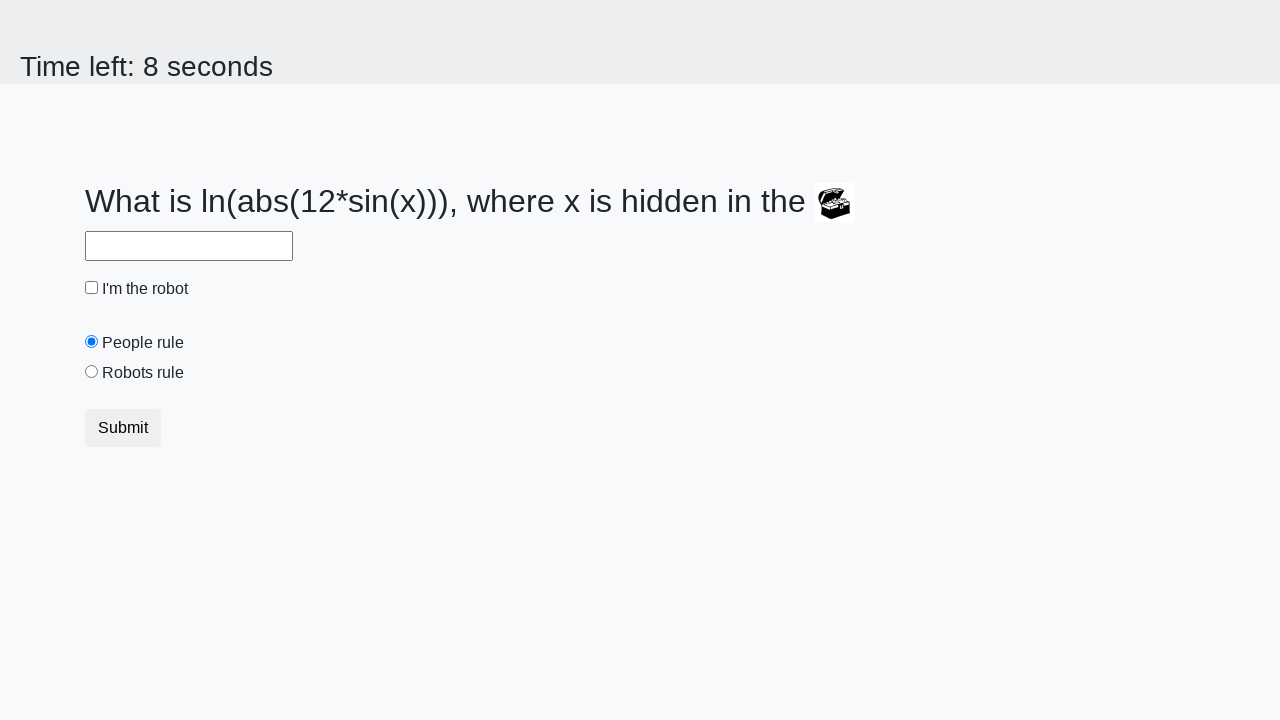

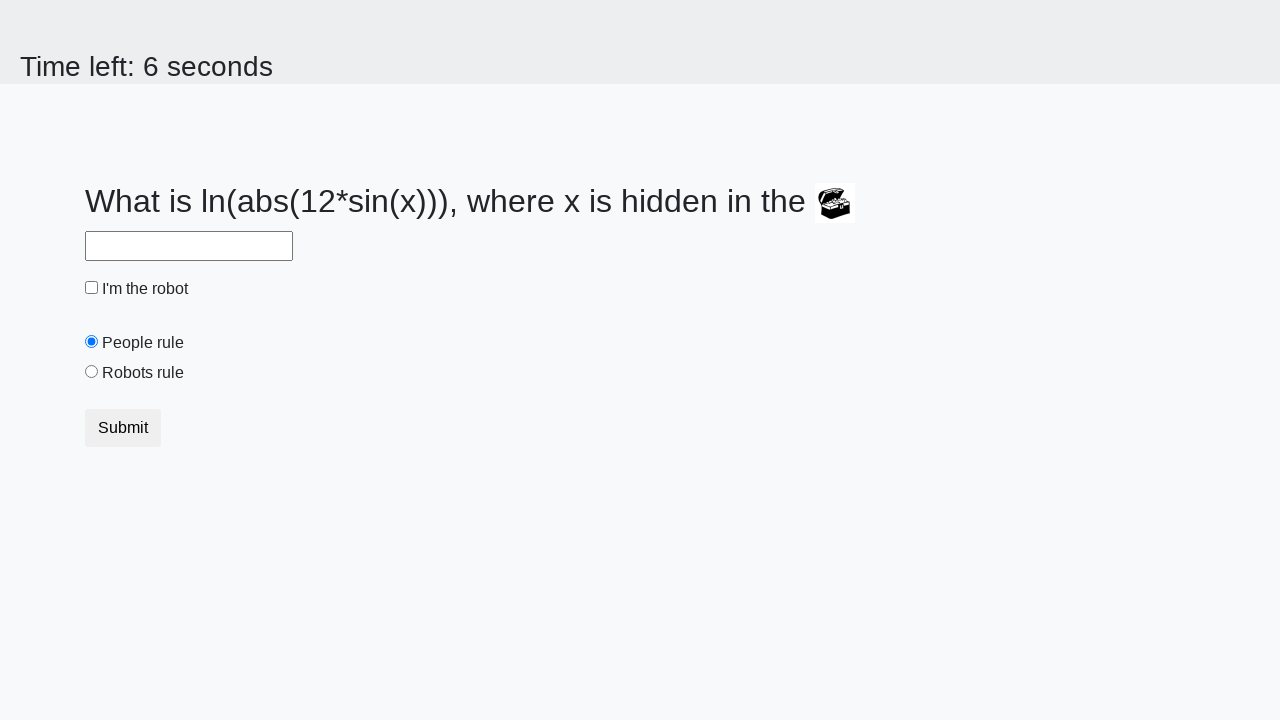